Tests auto-suggestive dropdown functionality by typing a partial country name, waiting for suggestions to appear, and selecting a specific option from the dropdown list

Starting URL: https://rahulshettyacademy.com/dropdownsPractise/

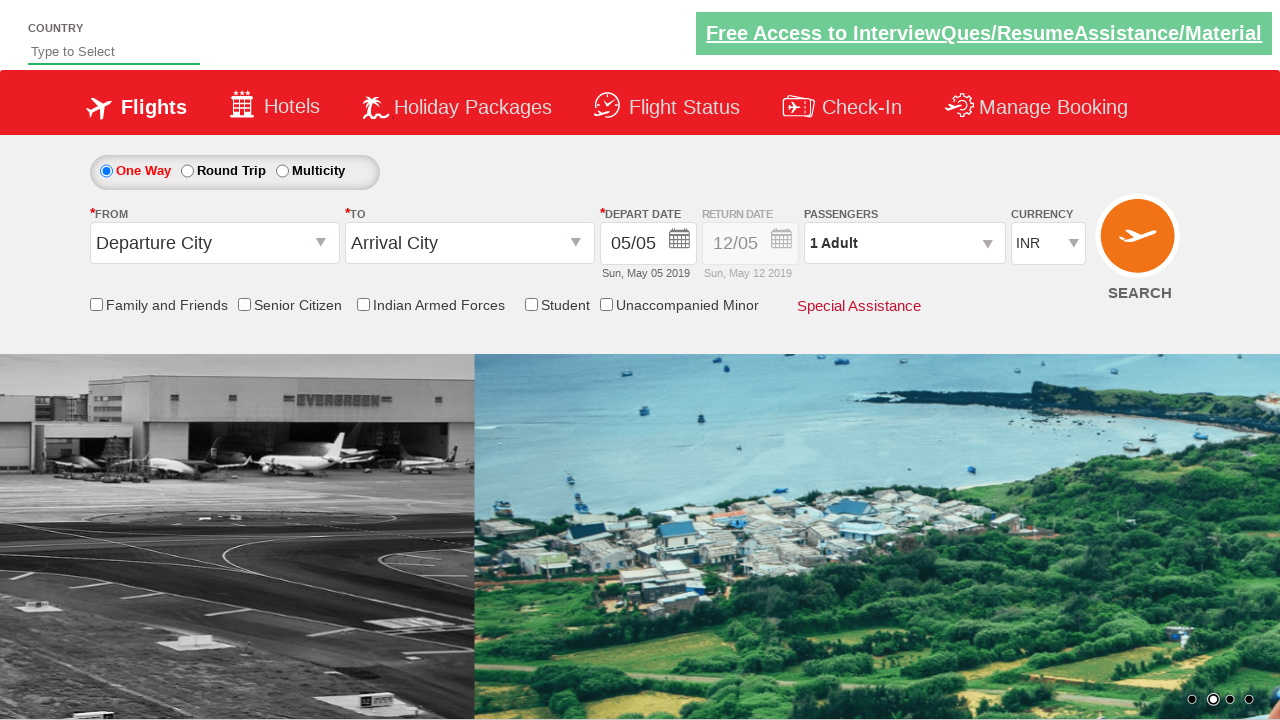

Filled autosuggest field with 'ind' to trigger dropdown suggestions on #autosuggest
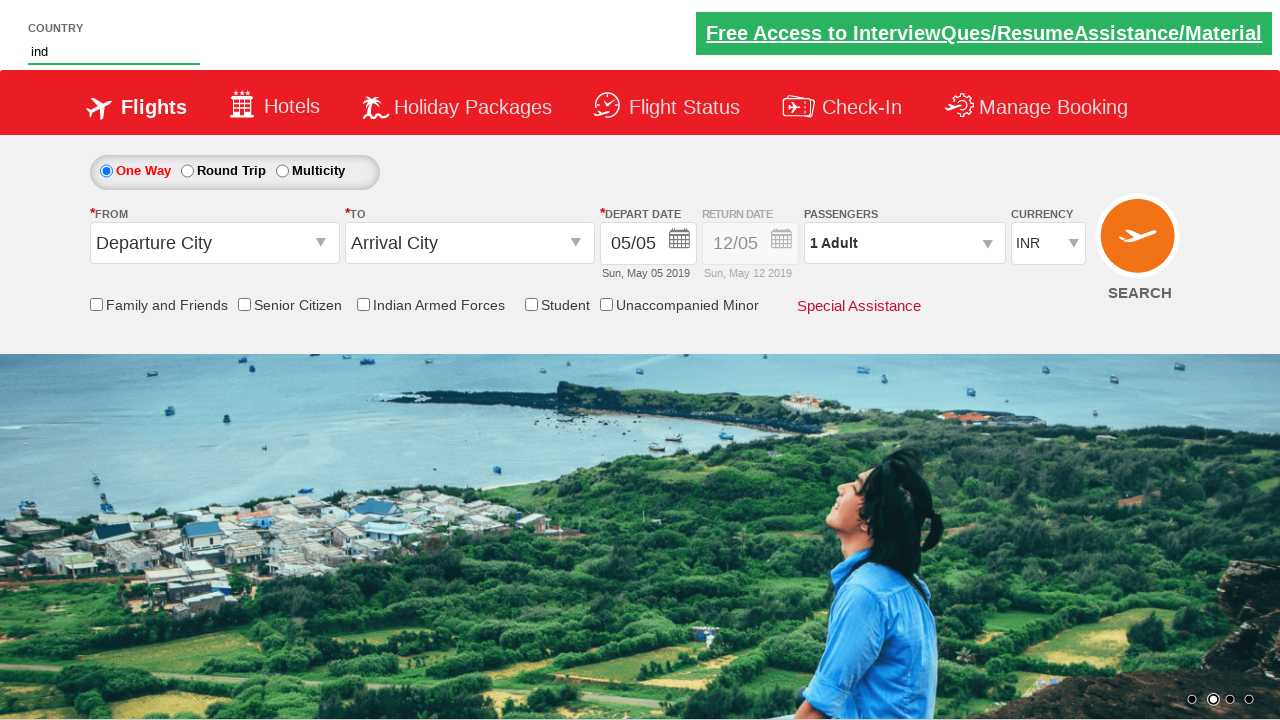

Waited for suggestion dropdown items to appear
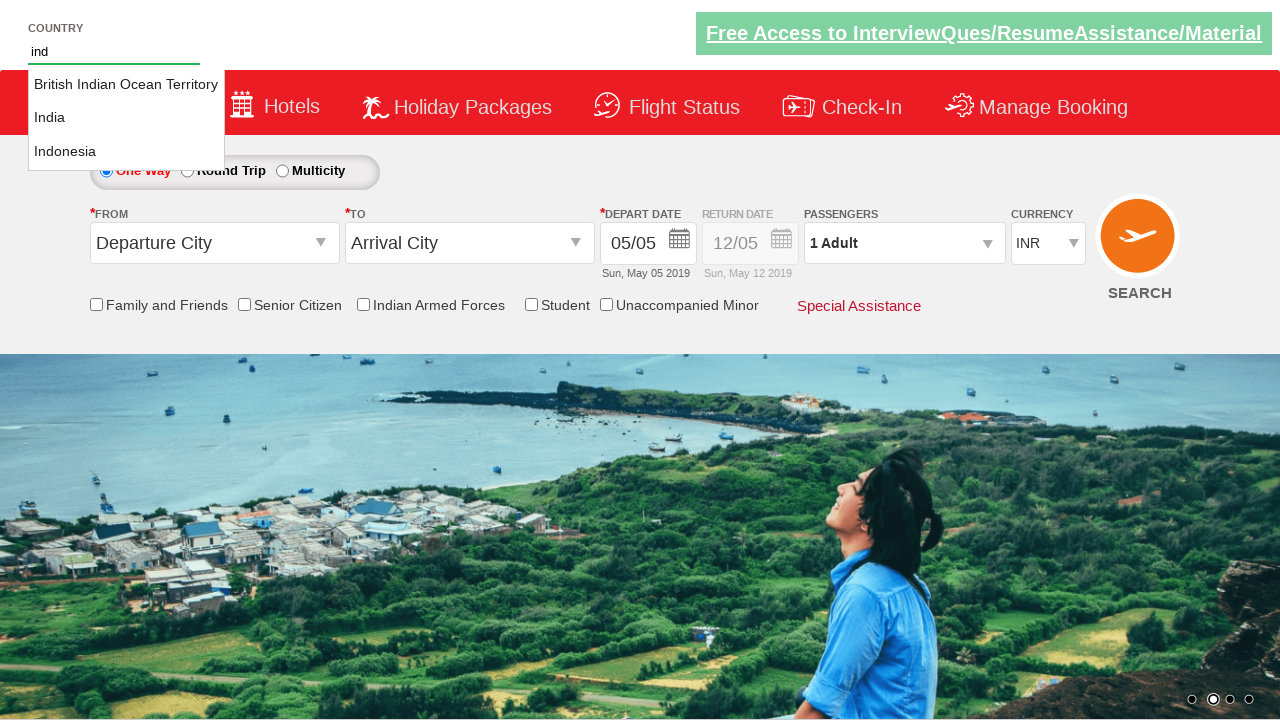

Retrieved all available suggestion options from dropdown
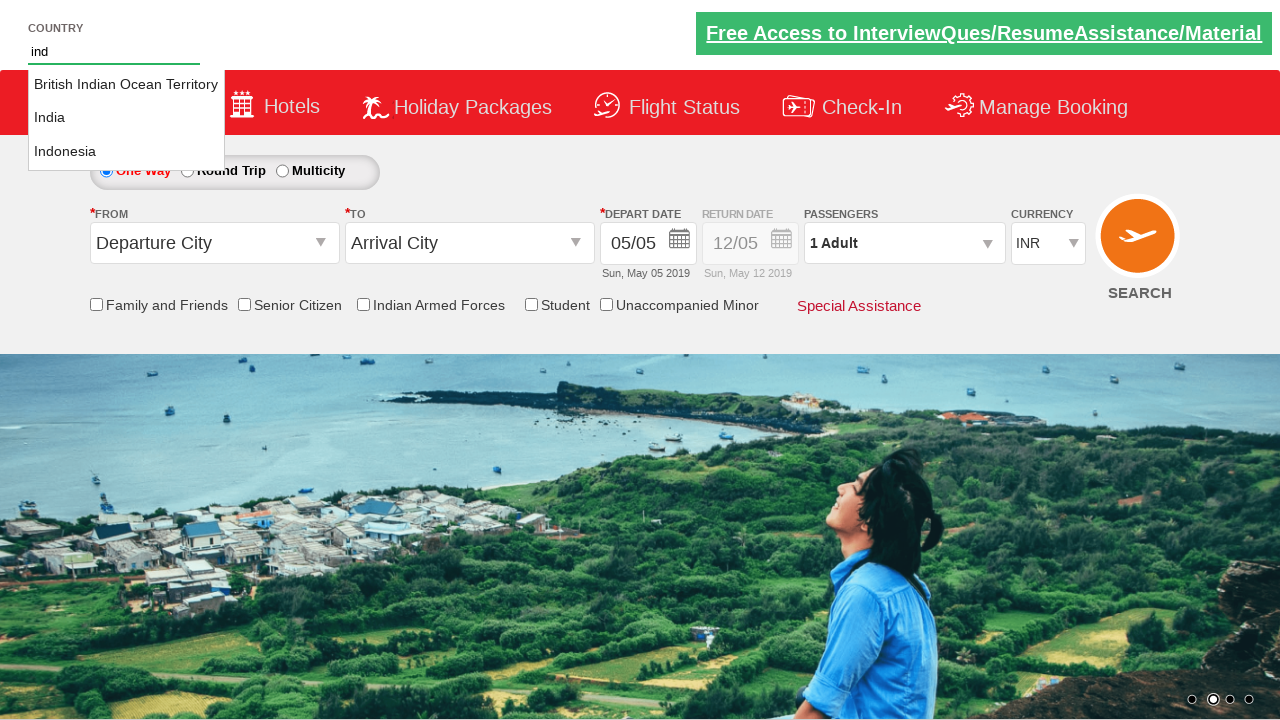

Selected 'India' from the auto-suggestive dropdown at (126, 118) on li.ui-menu-item a >> nth=1
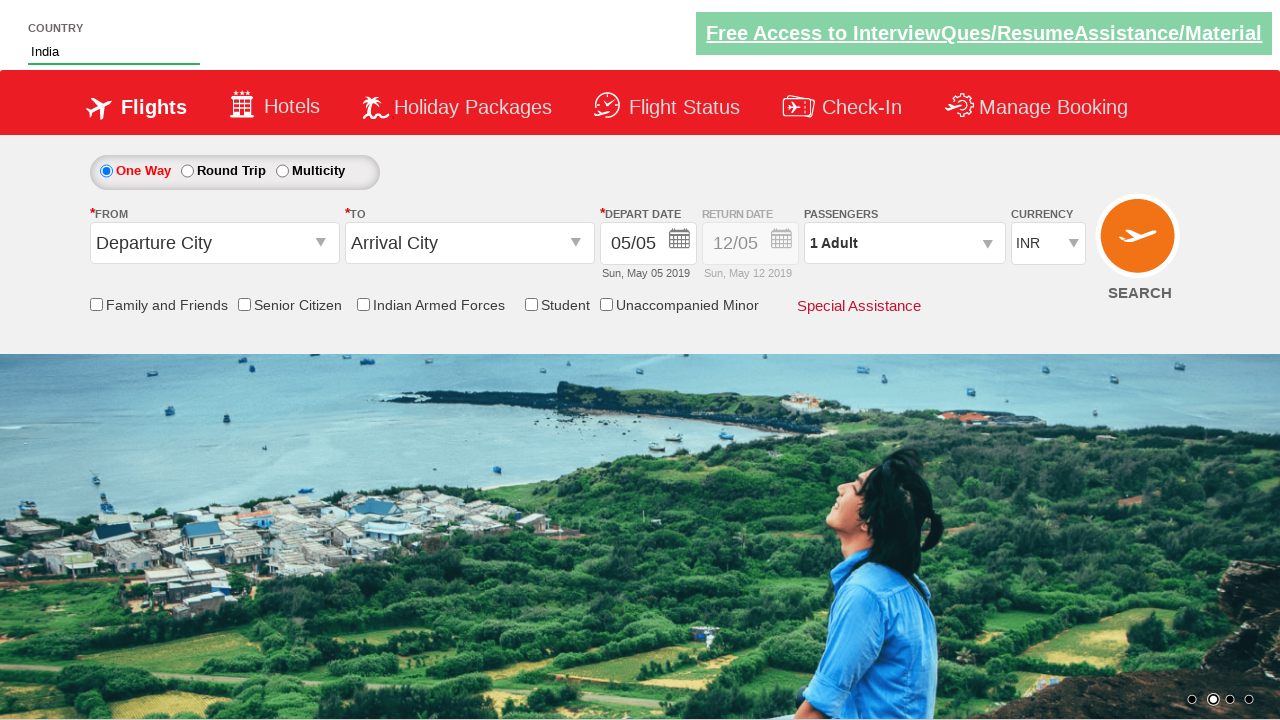

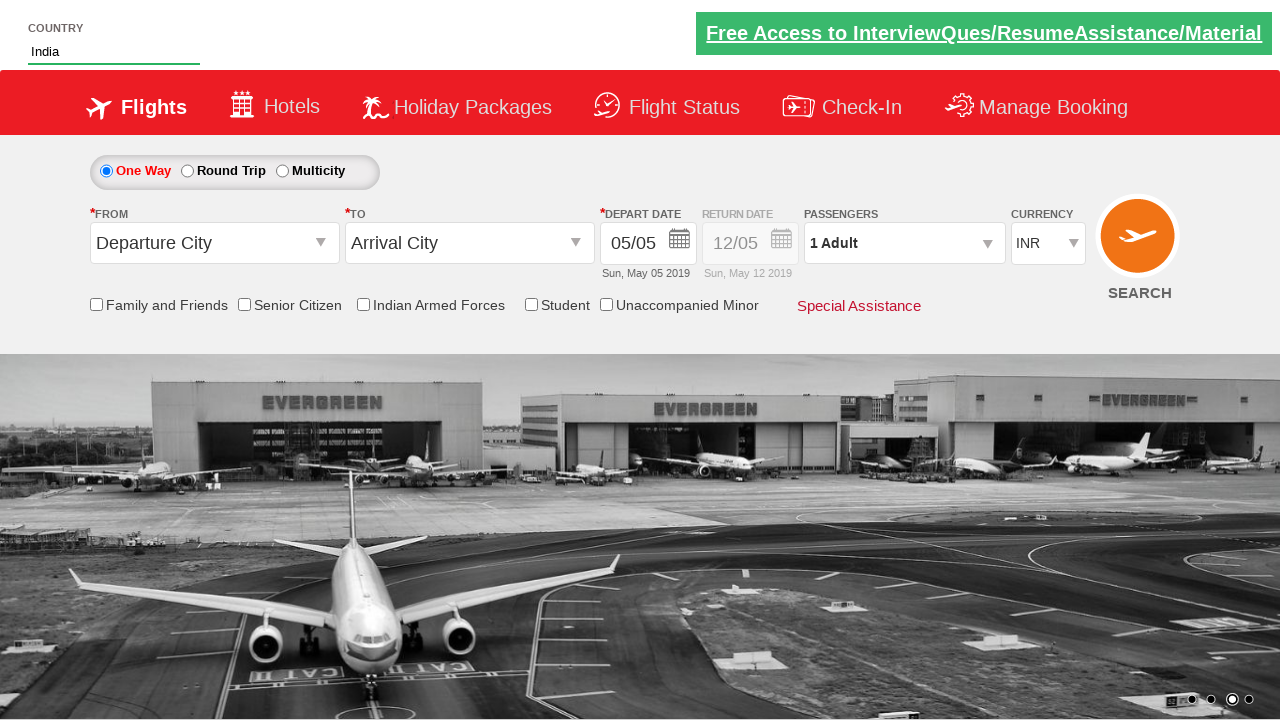